Tests the contact form by filling in name, email, and enquiry fields, then clearing all the input fields to verify the clear functionality works

Starting URL: https://naveenautomationlabs.com/opencart/index.php?route=information/contact

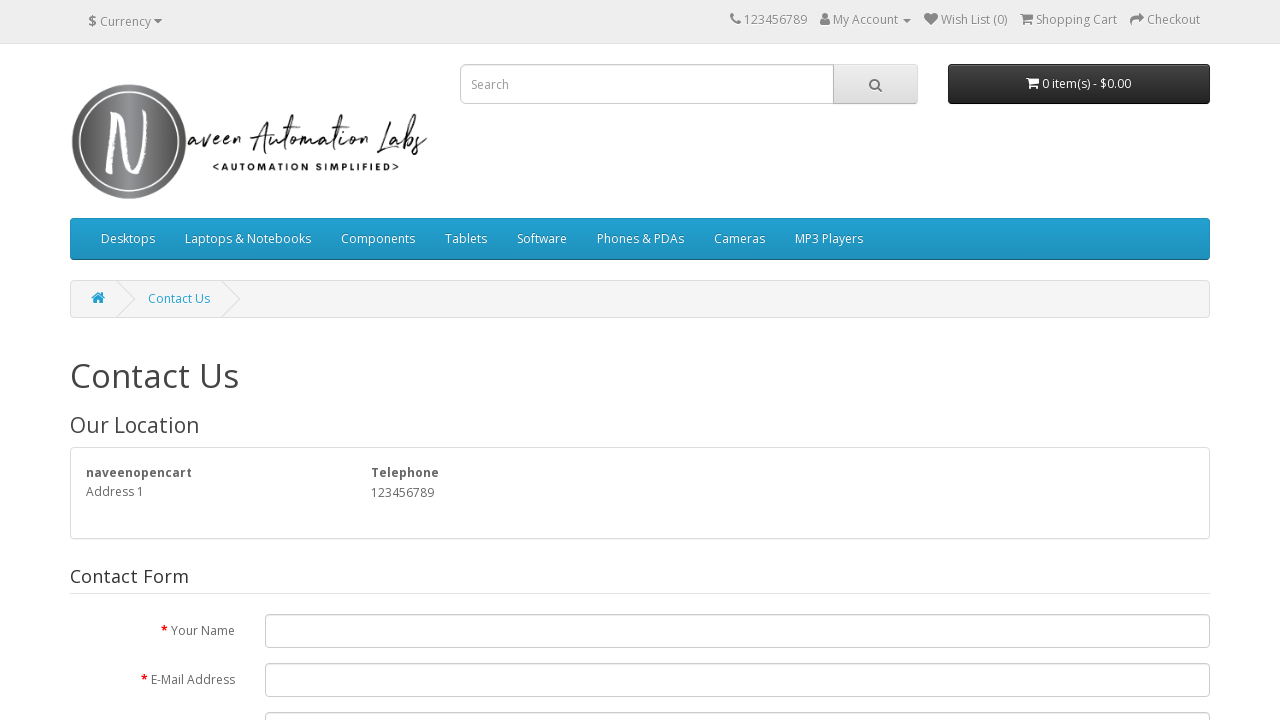

Filled name field with 'Tom' on #input-name
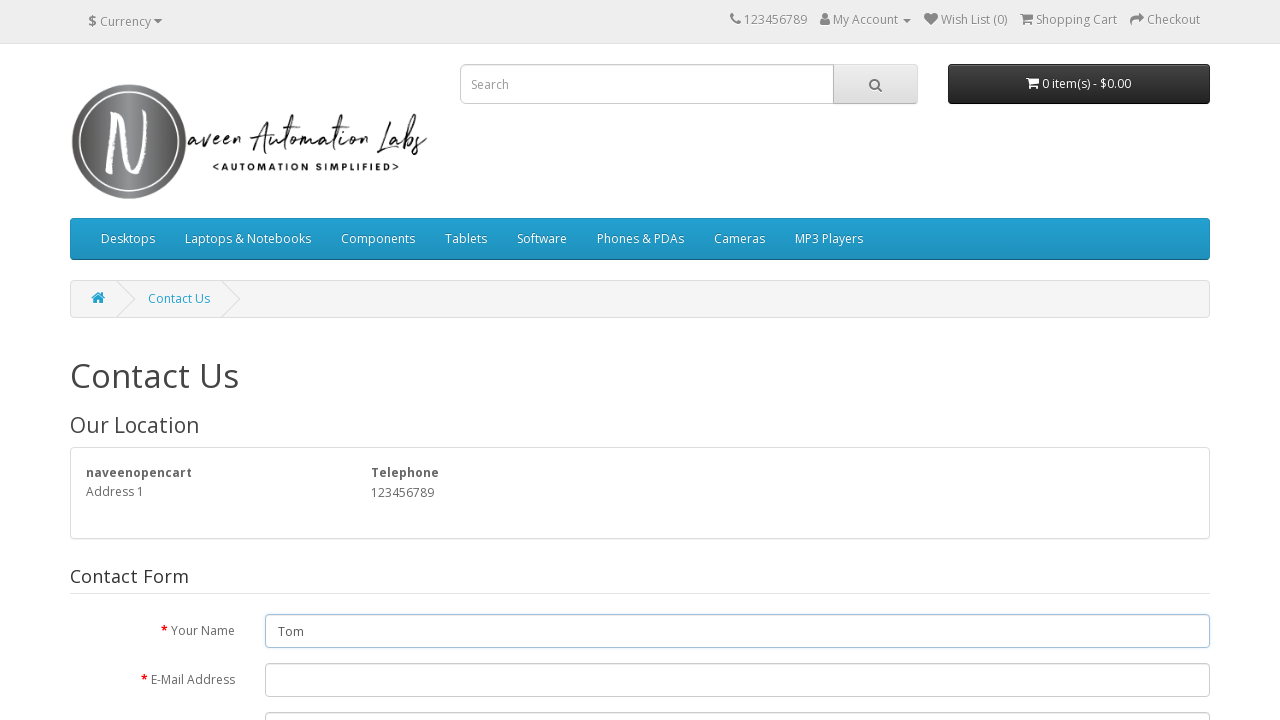

Filled email field with 'tom@email.com' on #input-email
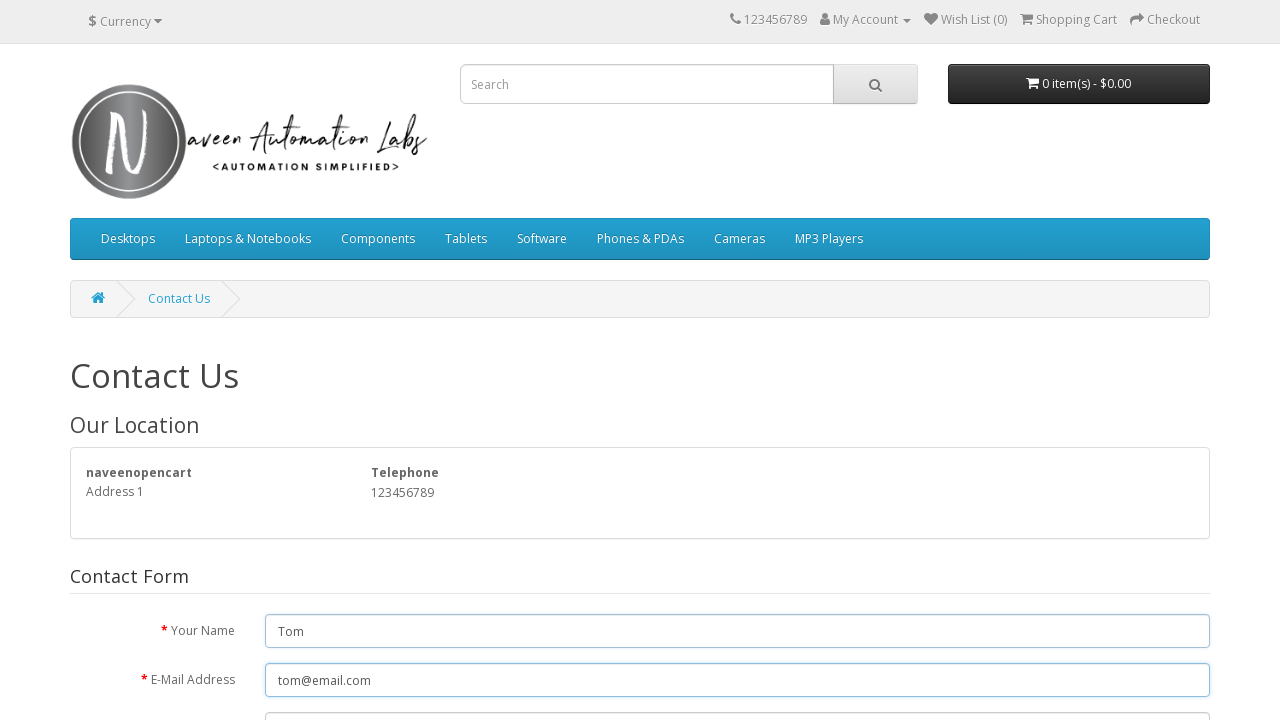

Filled enquiry field with 'Testing Something' on #input-enquiry
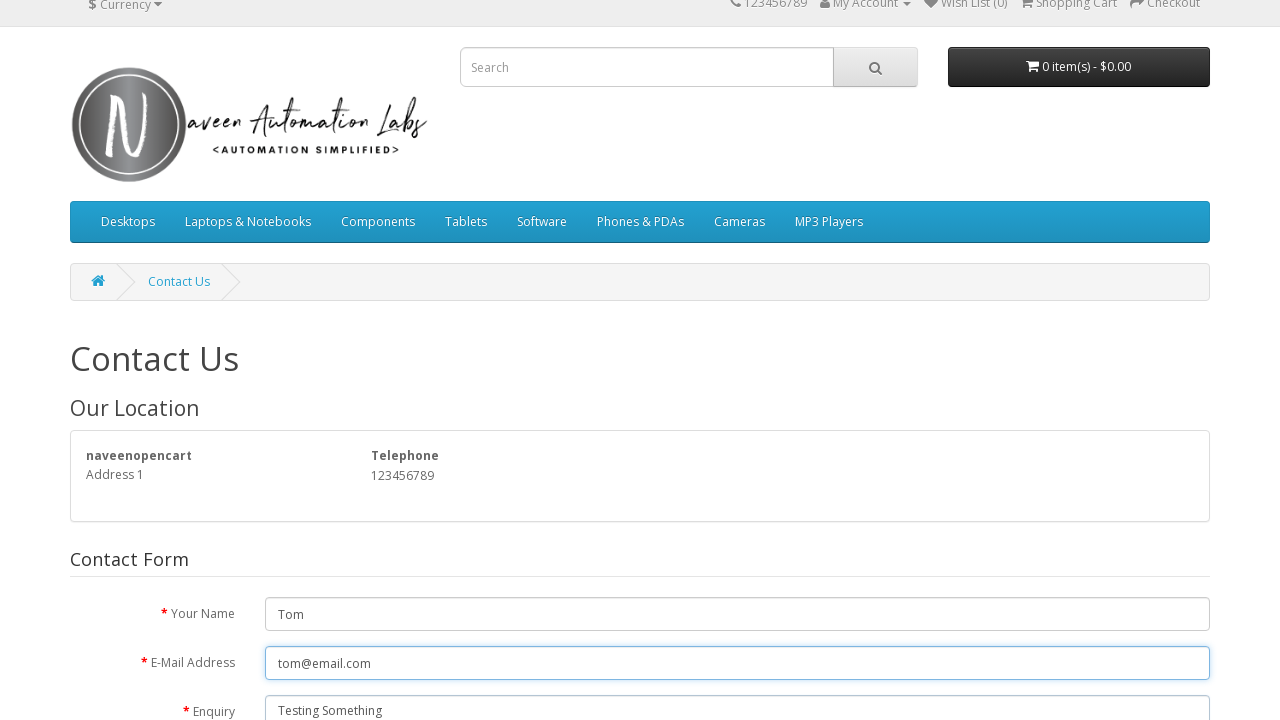

Cleared name input field on #input-name
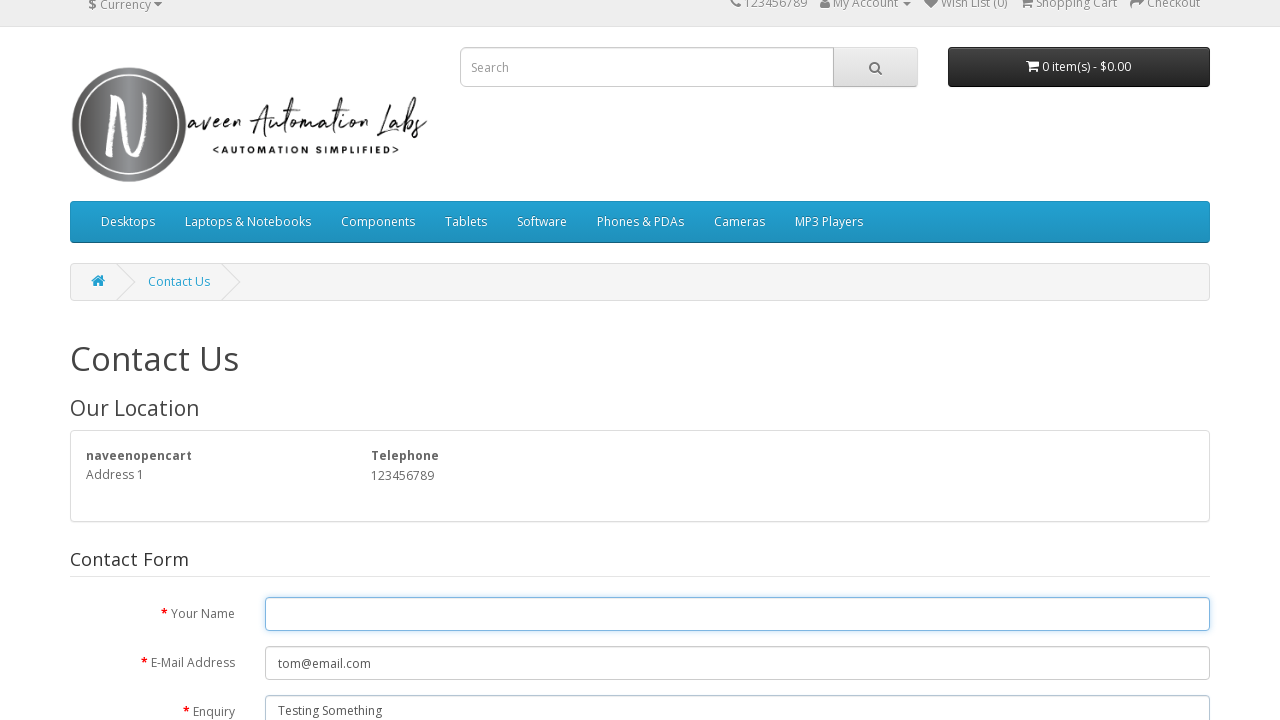

Cleared email input field on #input-email
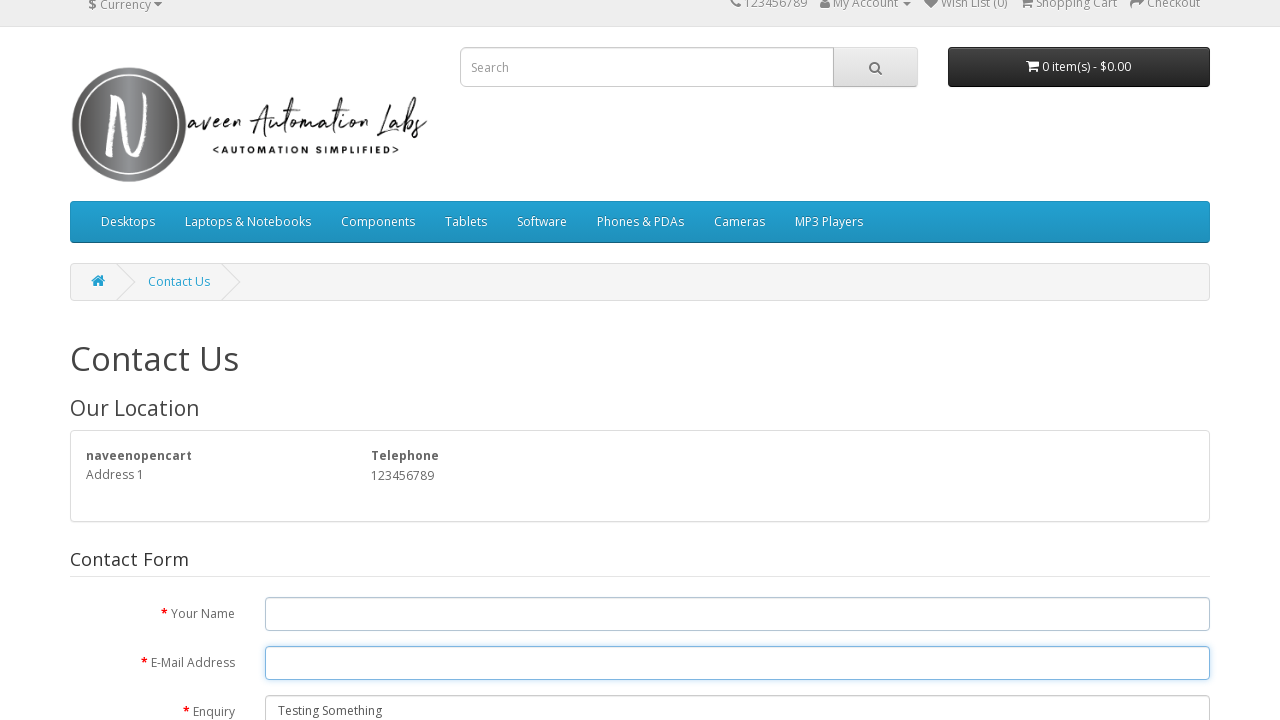

Cleared enquiry textarea field on #input-enquiry
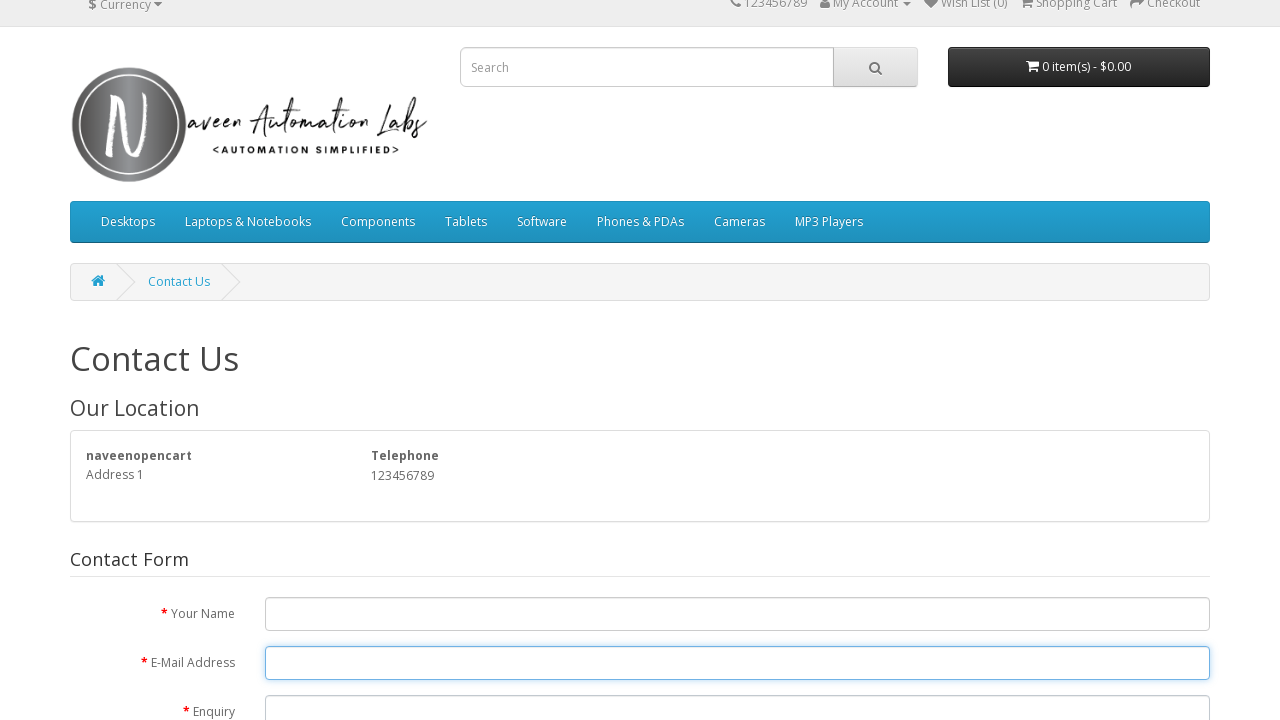

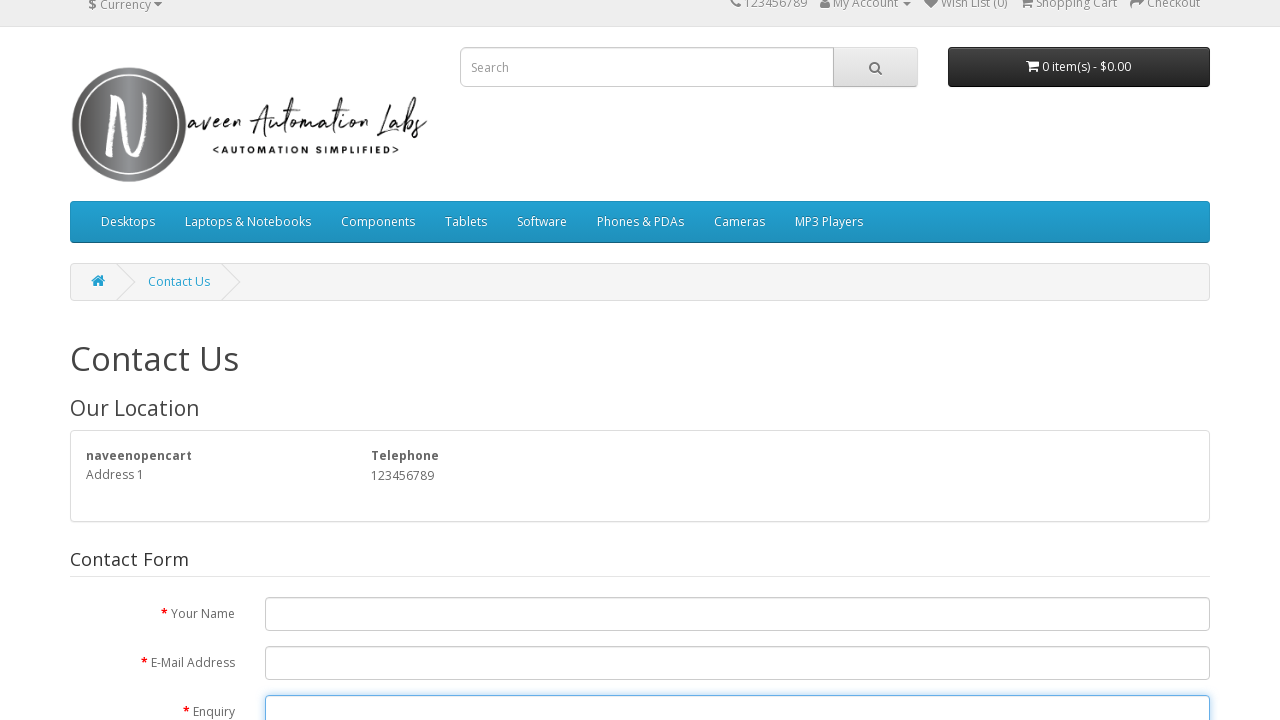